Tests JavaScript alert handling by clicking a prompt button, entering text into the alert dialog, and accepting it

Starting URL: https://demoqa.com/alerts

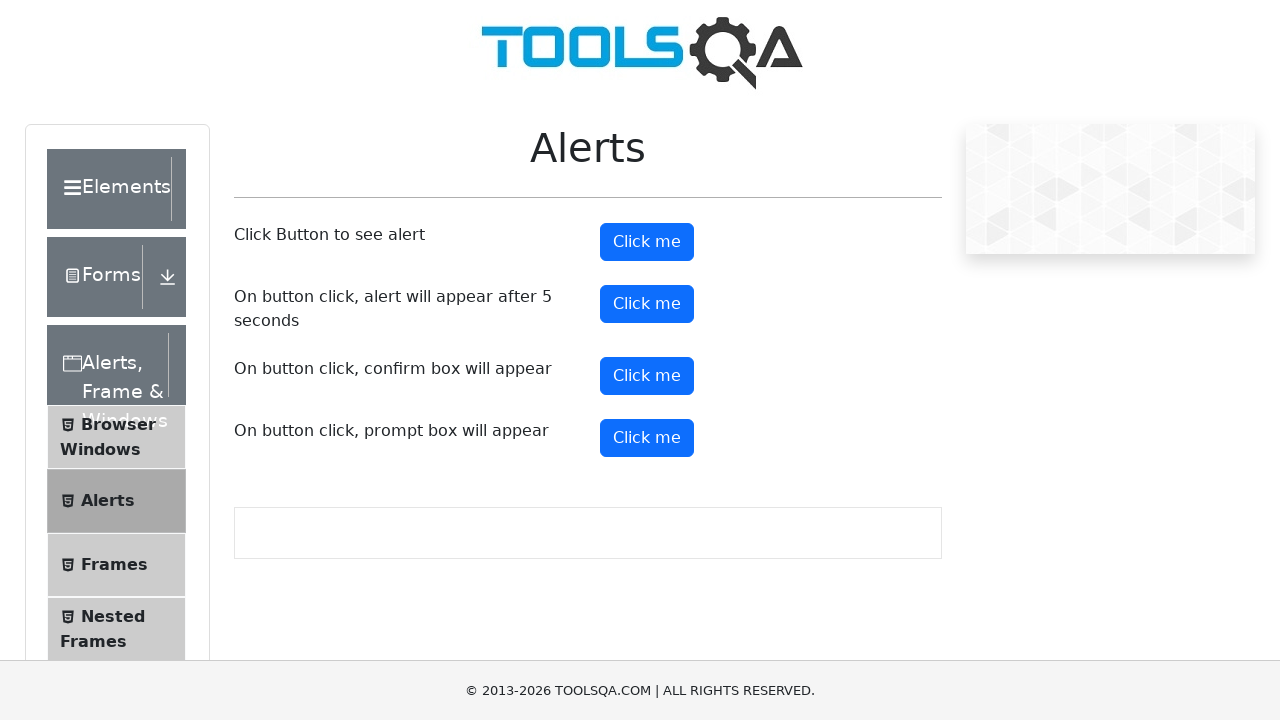

Clicked prompt button to trigger alert dialog at (647, 438) on #promtButton
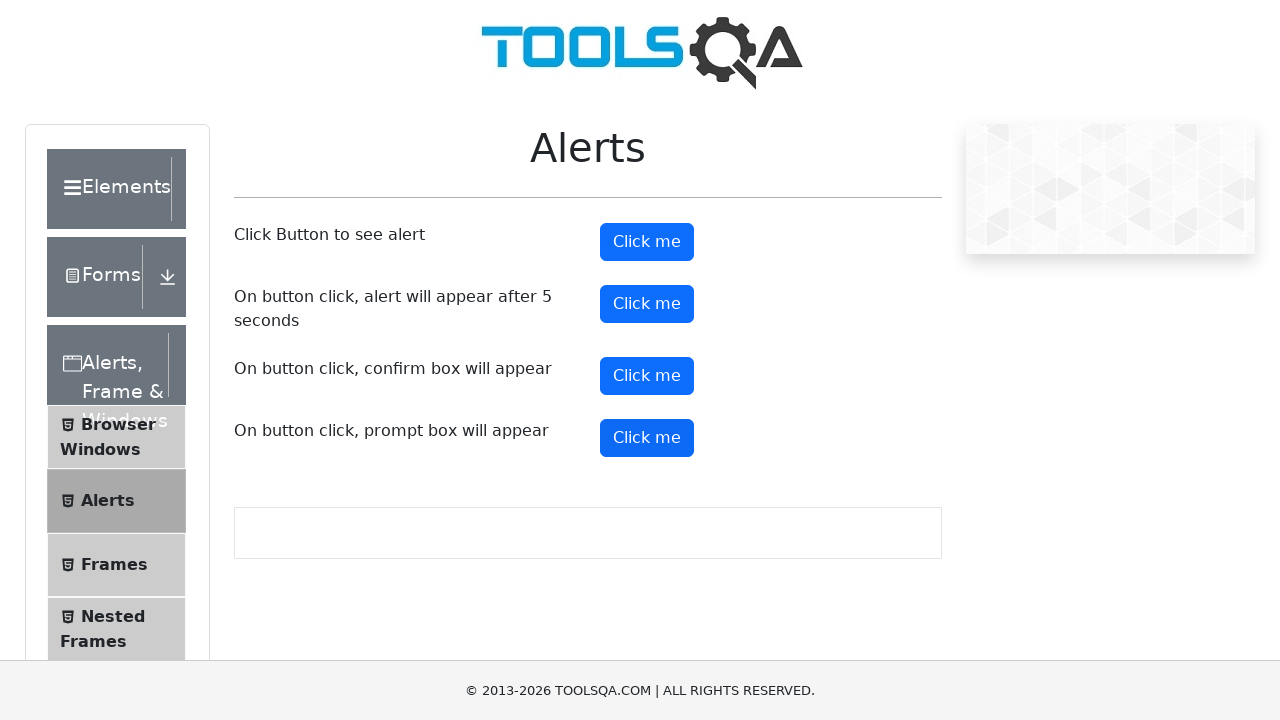

Set up dialog handler to accept prompt with text 'Testing alert input'
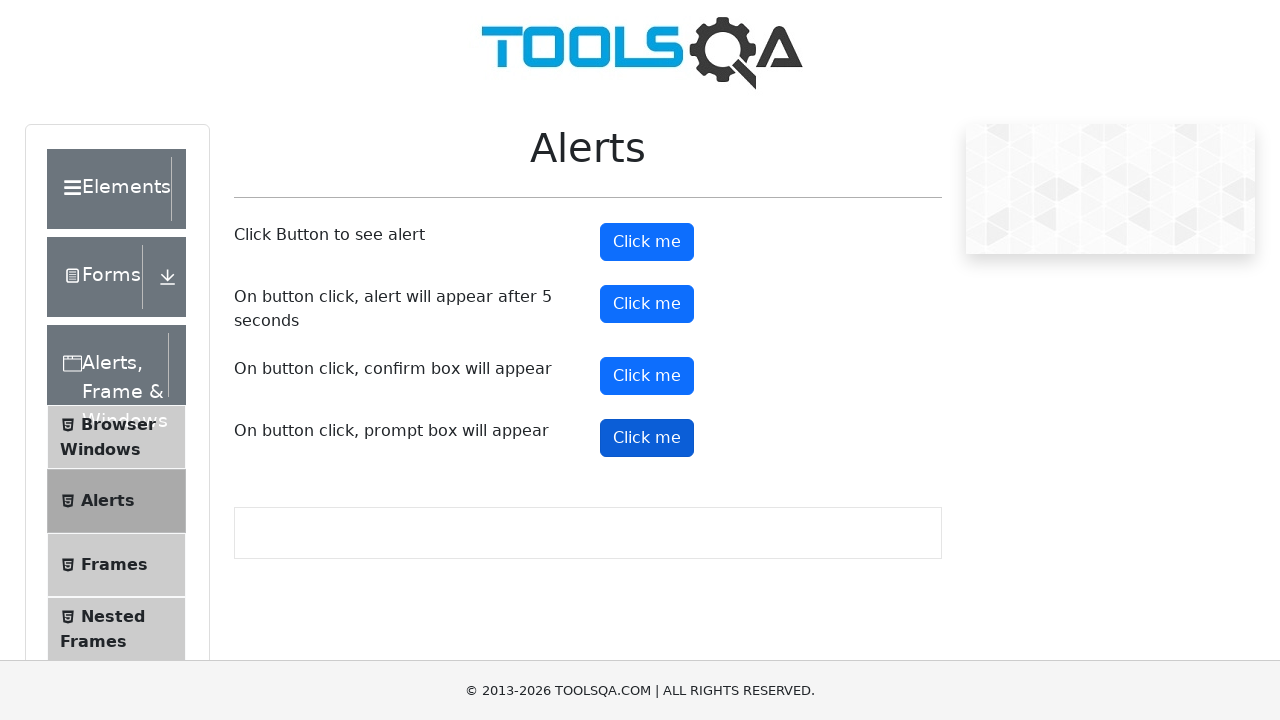

Clicked prompt button again to trigger alert with handler at (647, 438) on #promtButton
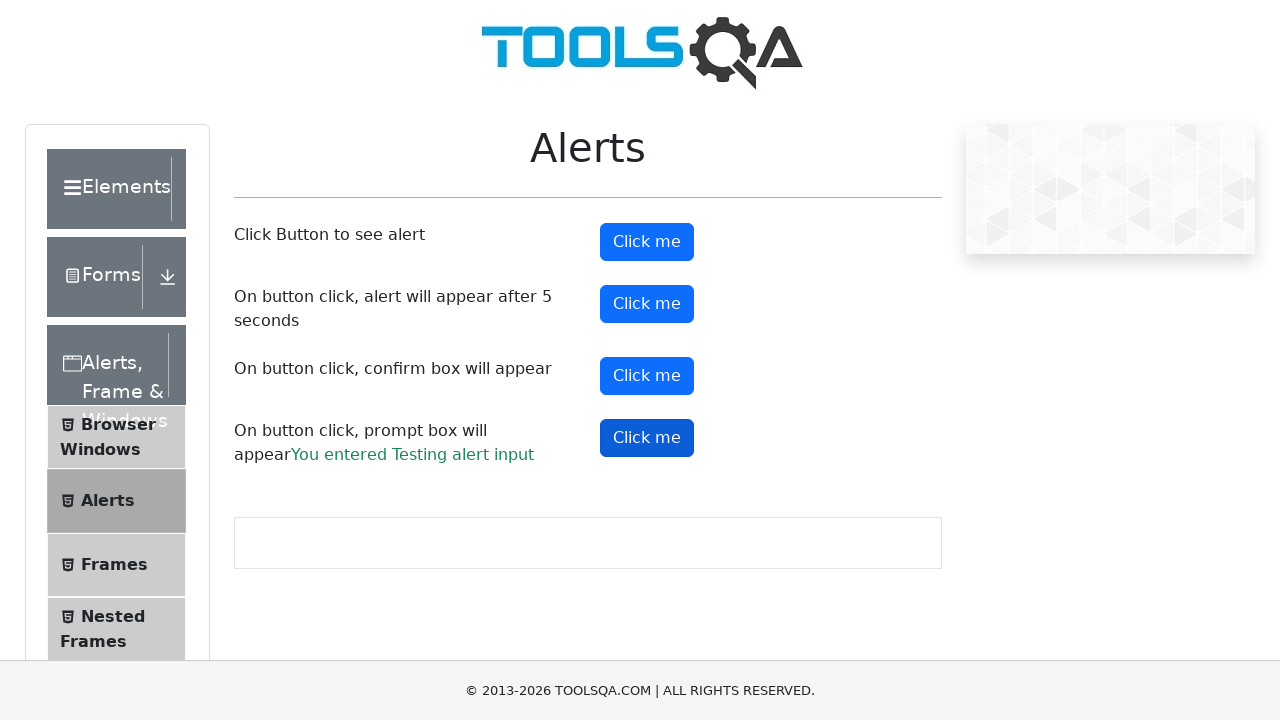

Waited for prompt result to appear
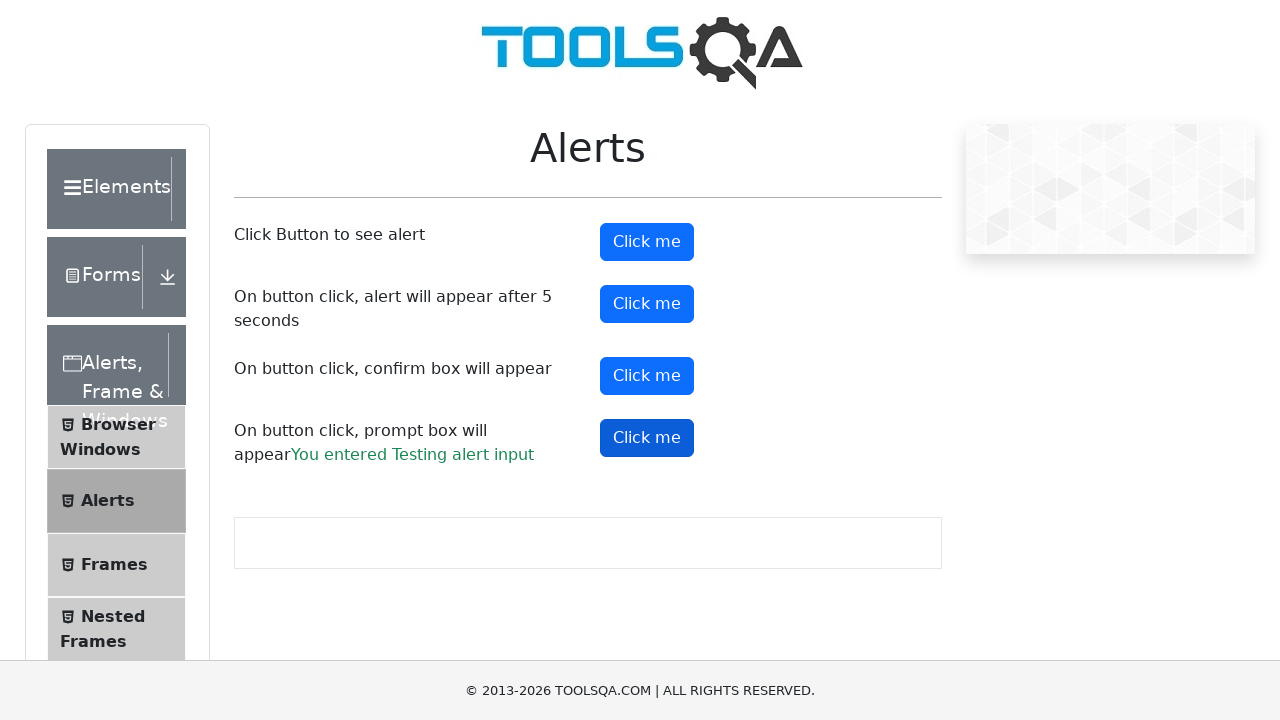

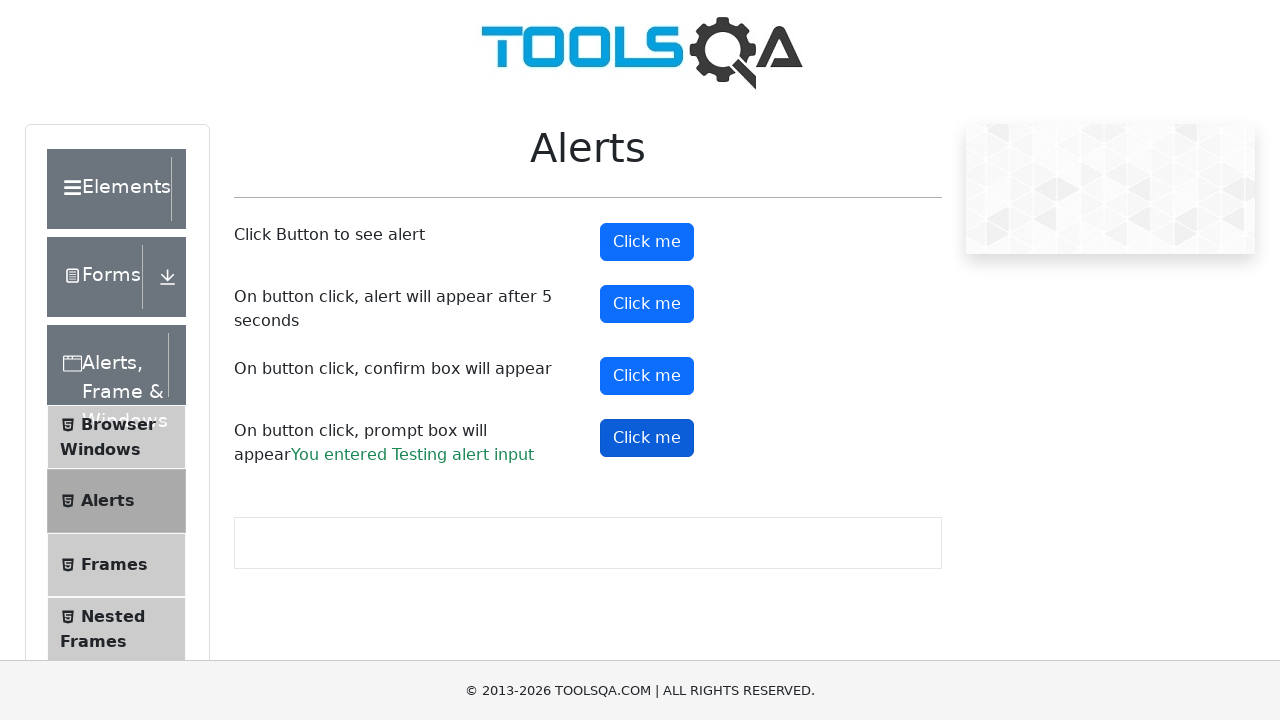